Clicks the Checkboxes link and verifies navigation to the correct URL

Starting URL: https://the-internet.herokuapp.com/

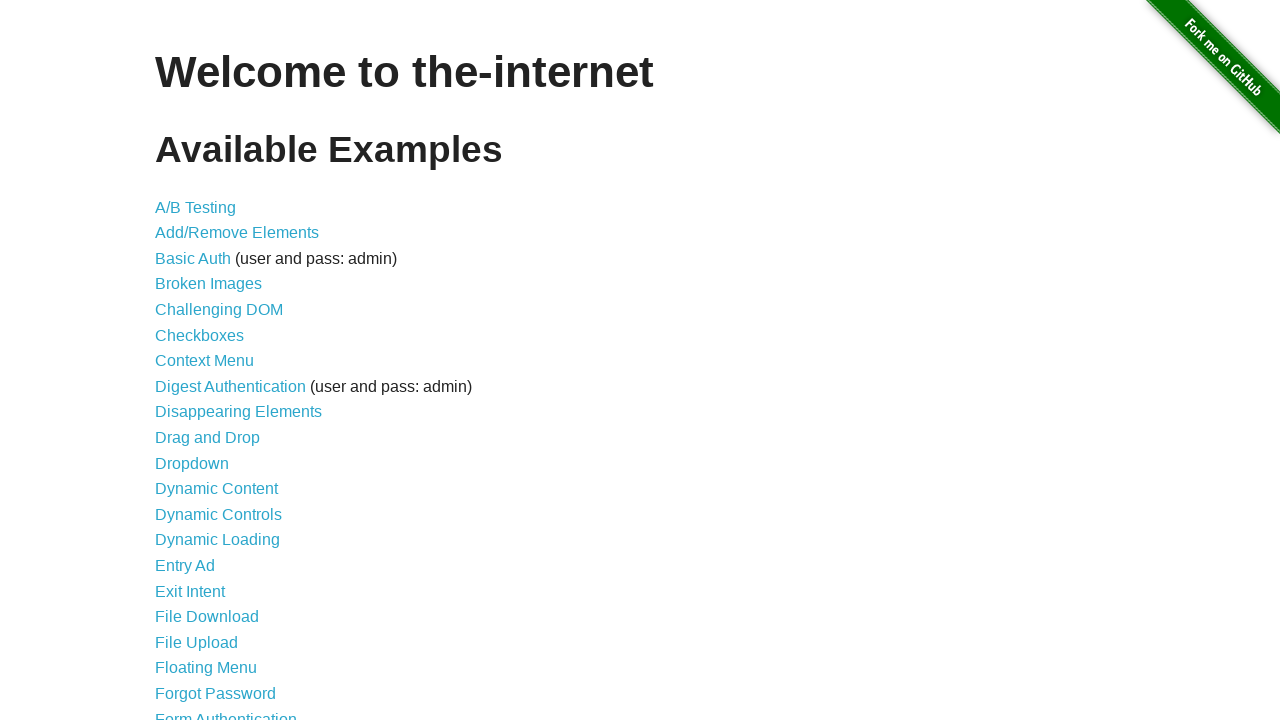

Clicked Checkboxes link at (200, 335) on text=Checkboxes
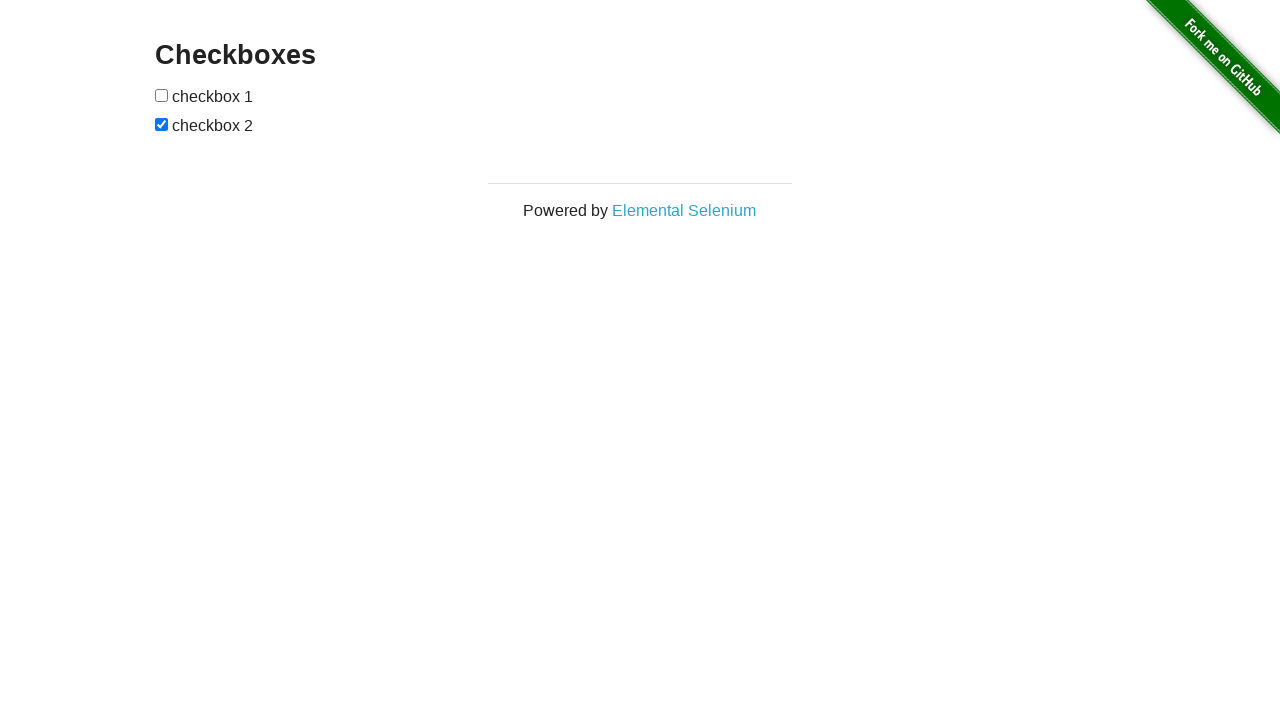

Verified navigation to checkboxes URL
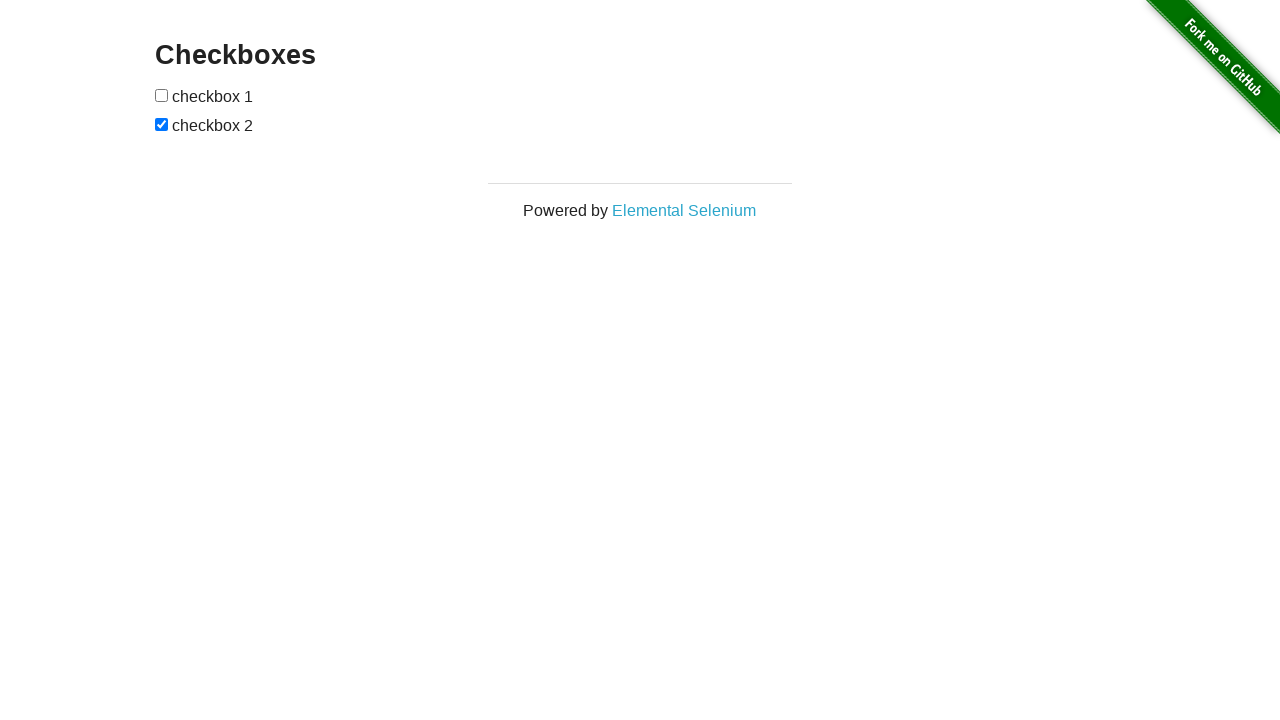

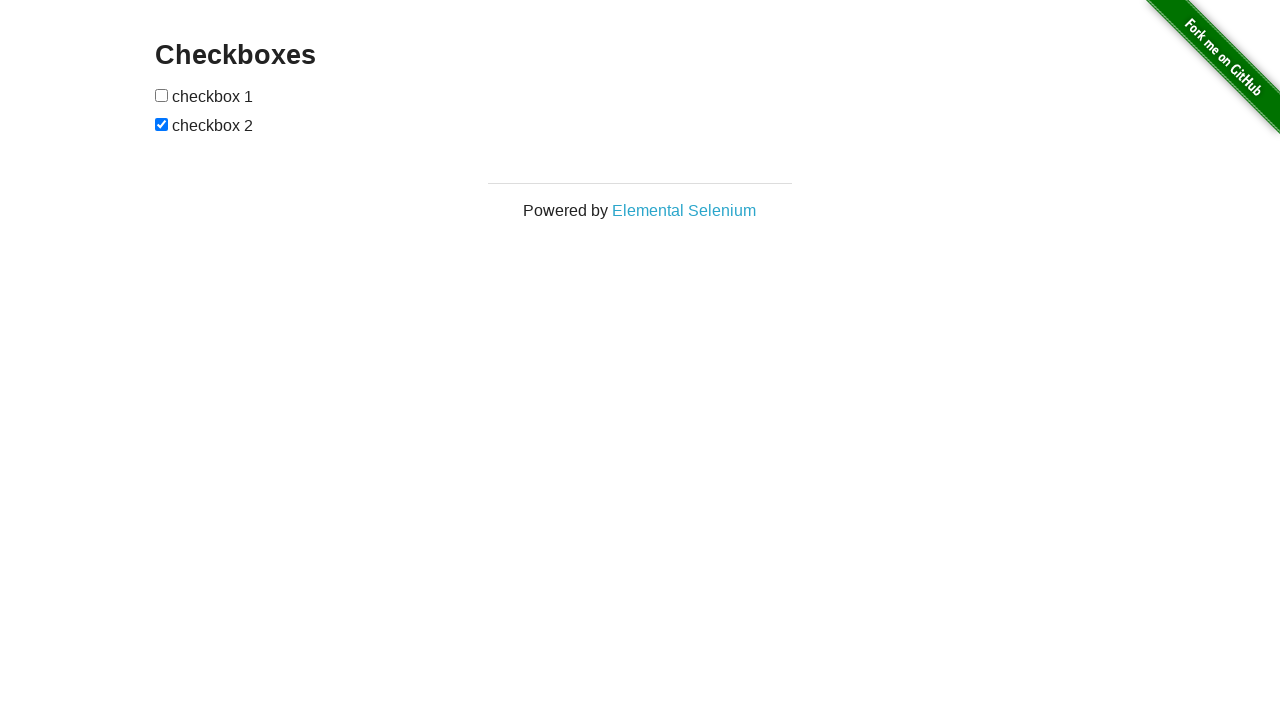